Tests JavaScript confirmation dialog by clicking Cancel button and verifying the cancellation message

Starting URL: http://automationbykrishna.com

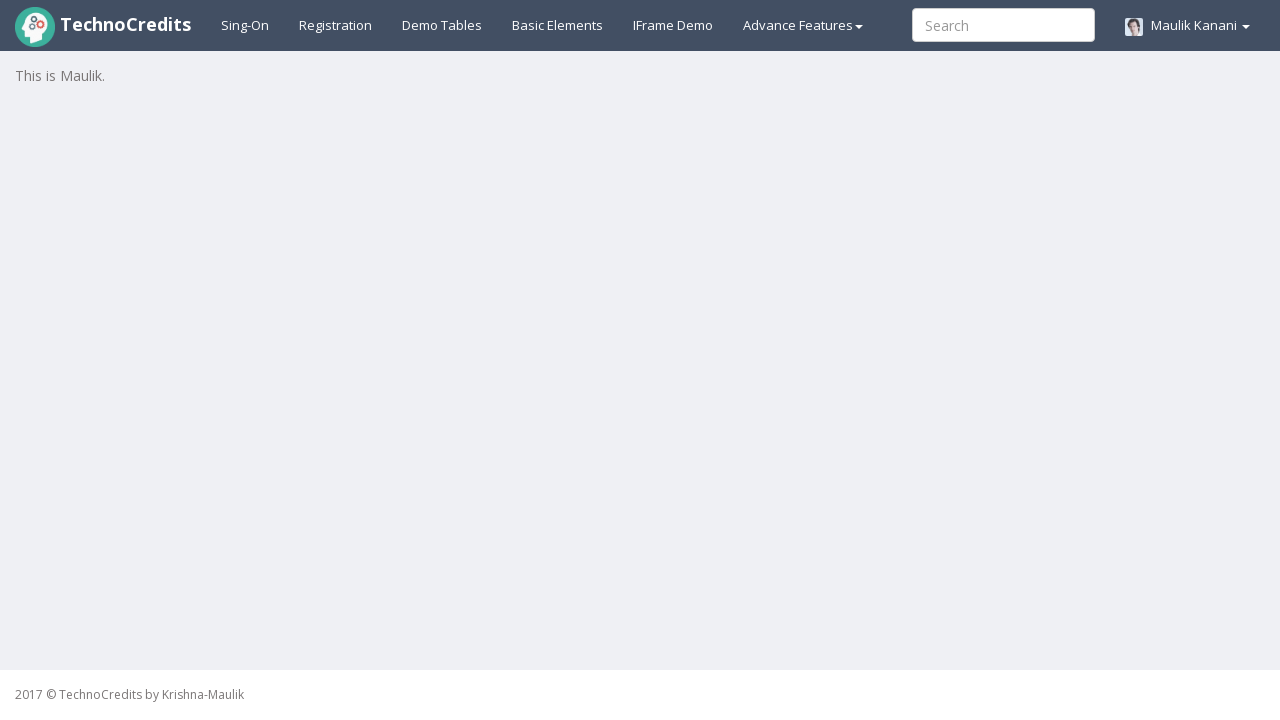

Clicked on Basic Elements tab at (558, 25) on #basicelements
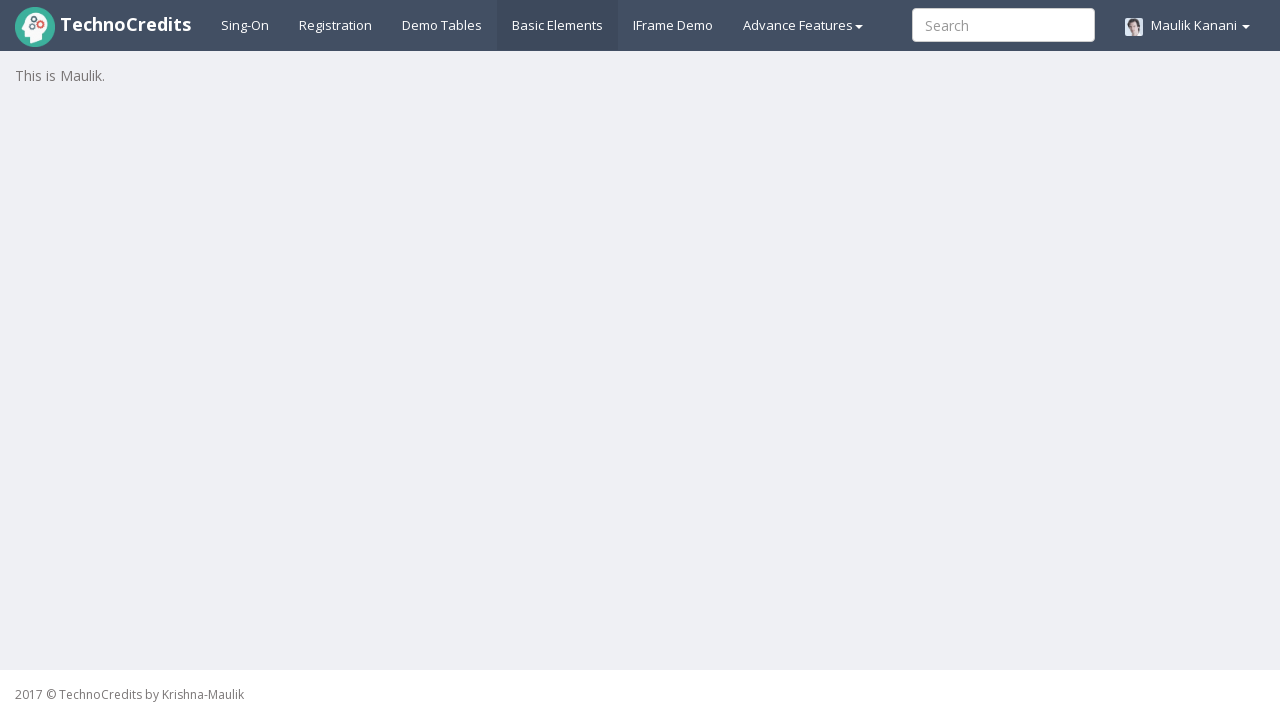

Waited for page to load (1000ms)
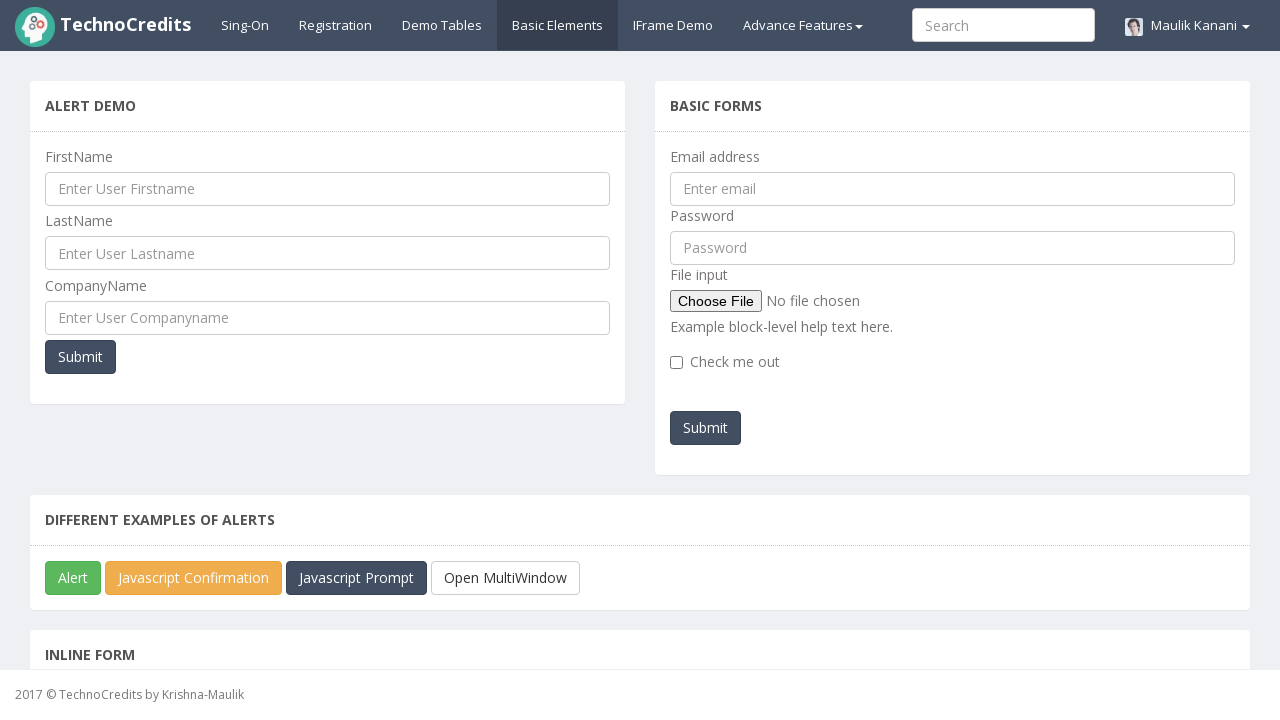

Scrolled JavaScript Confirmation button into view
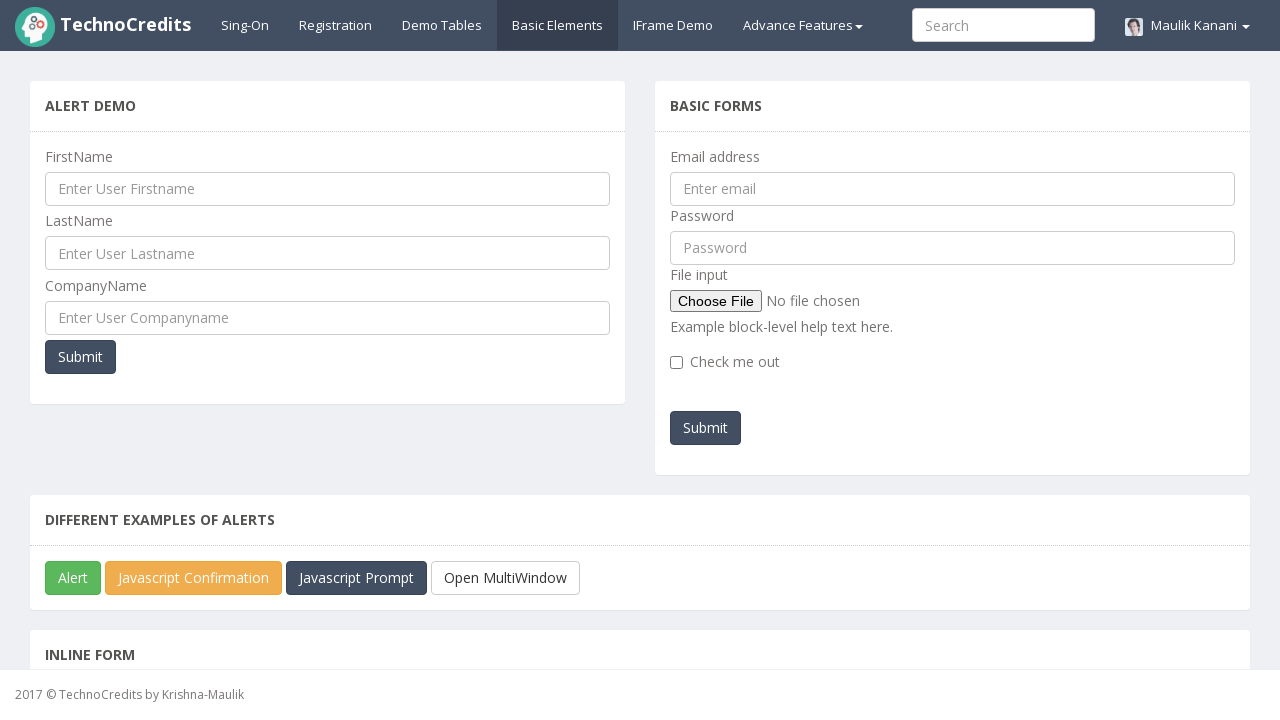

Set up dialog handler to dismiss confirmation dialog
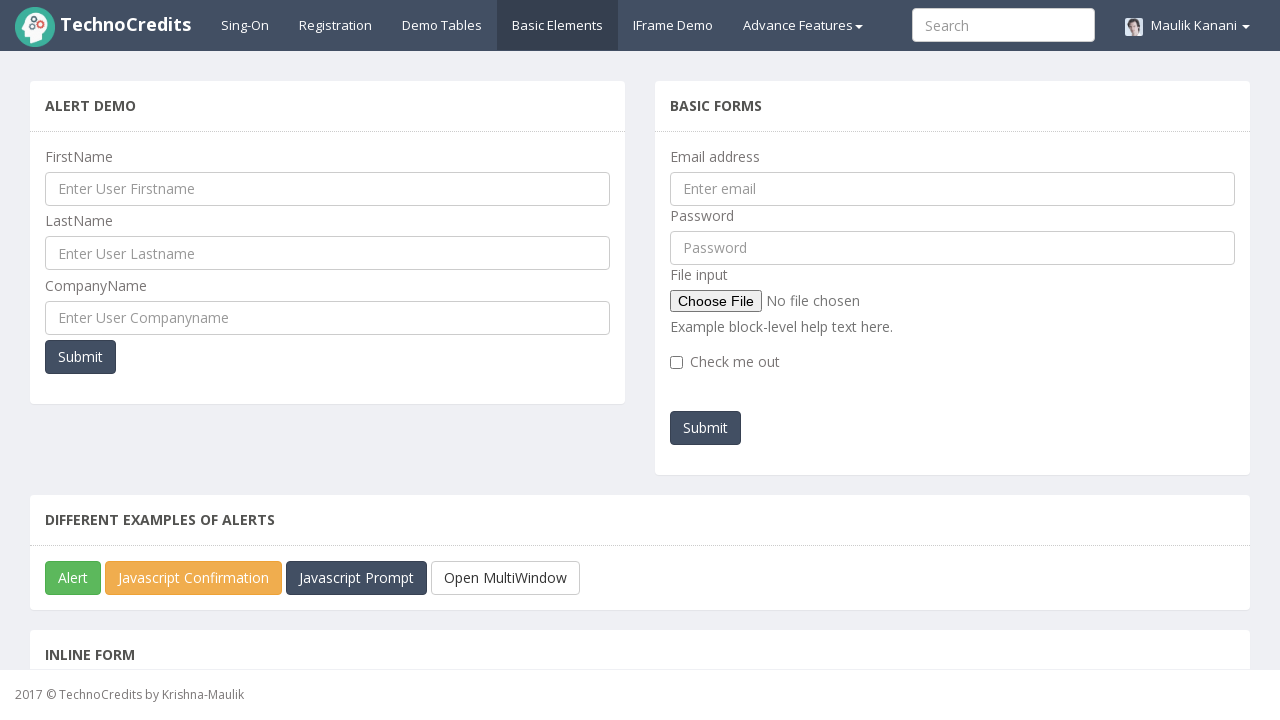

Clicked JavaScript Confirmation button to trigger dialog at (194, 578) on #javascriptConfirmBox
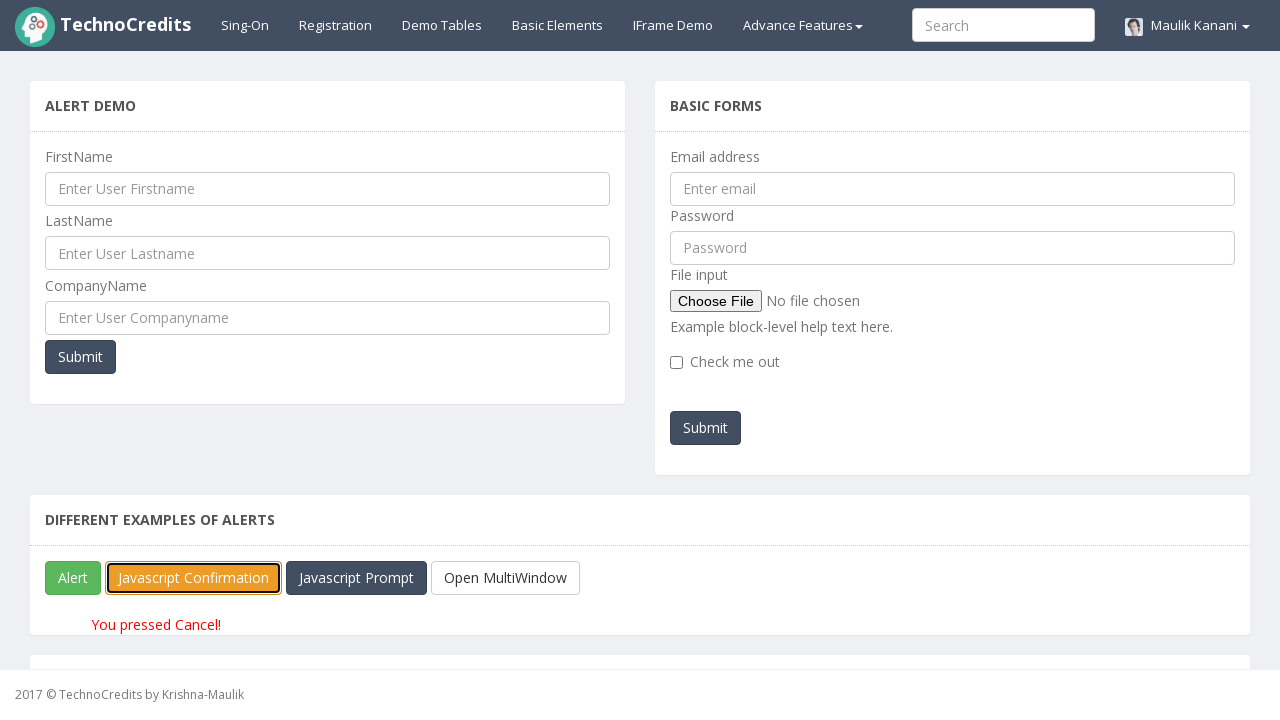

Cancellation message appeared - confirmed dialog was dismissed
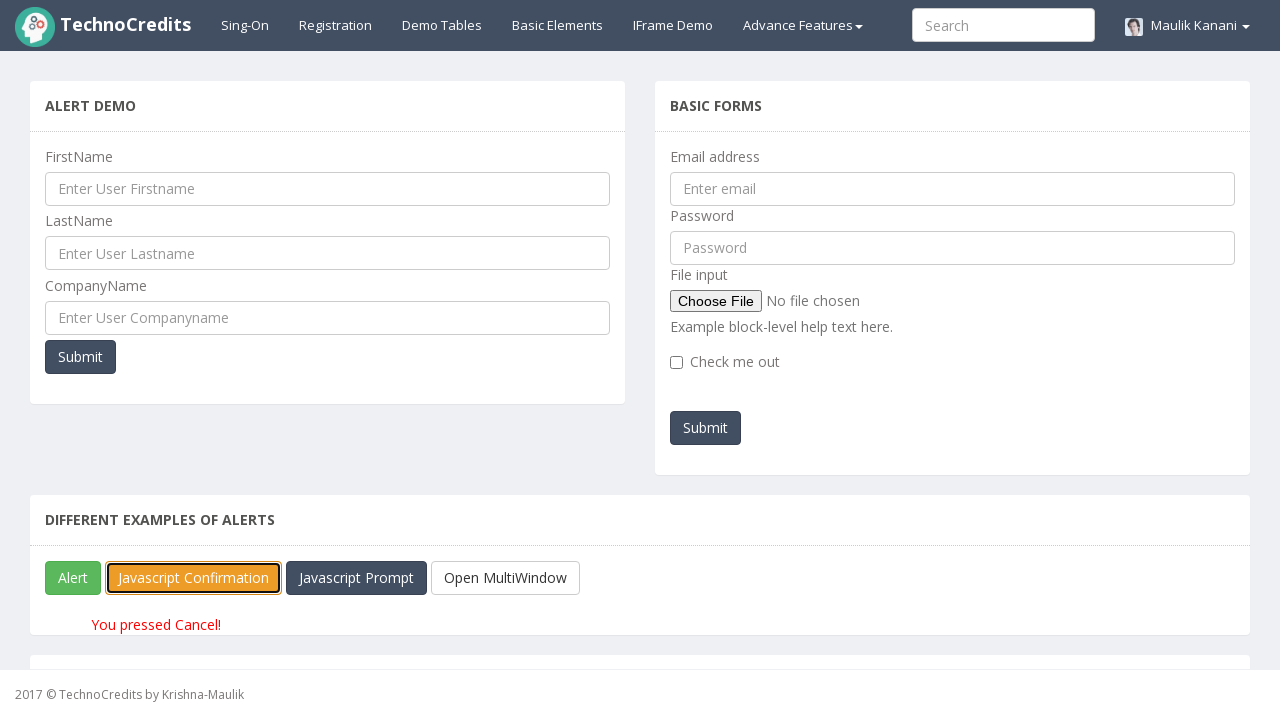

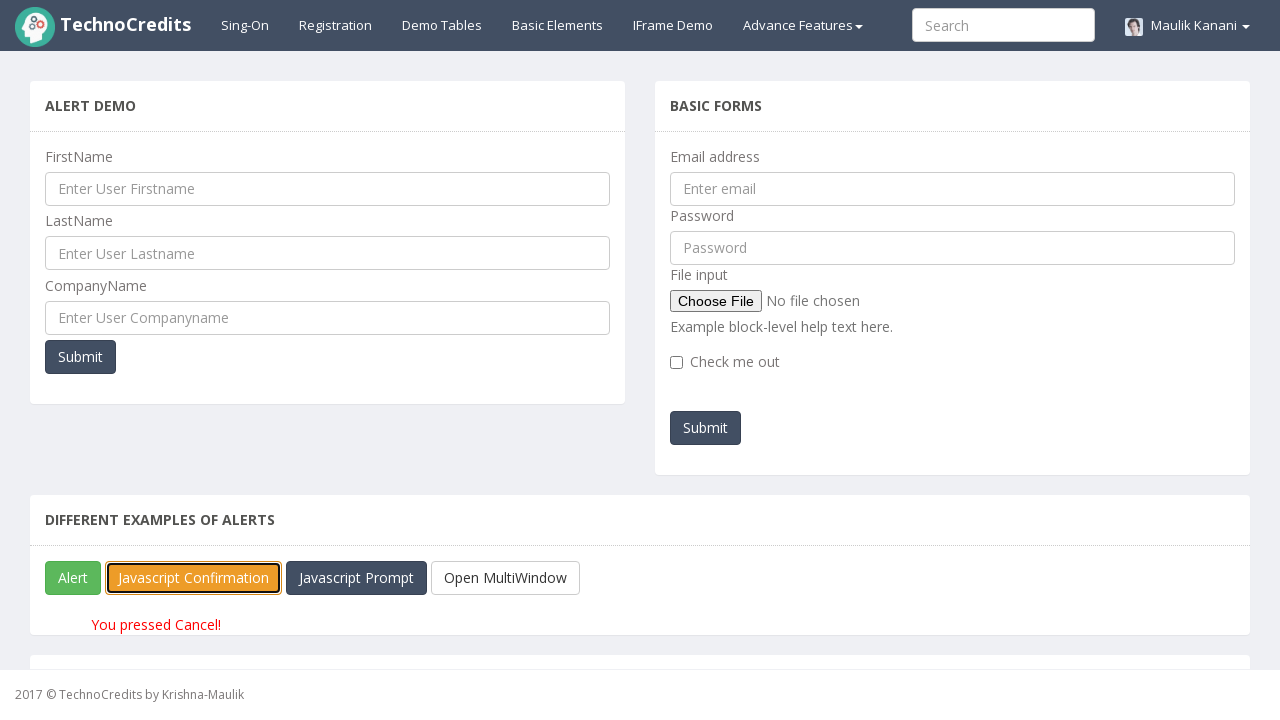